Searches for an electronic component on Partsner Korea website

Starting URL: http://www.partsner.com/

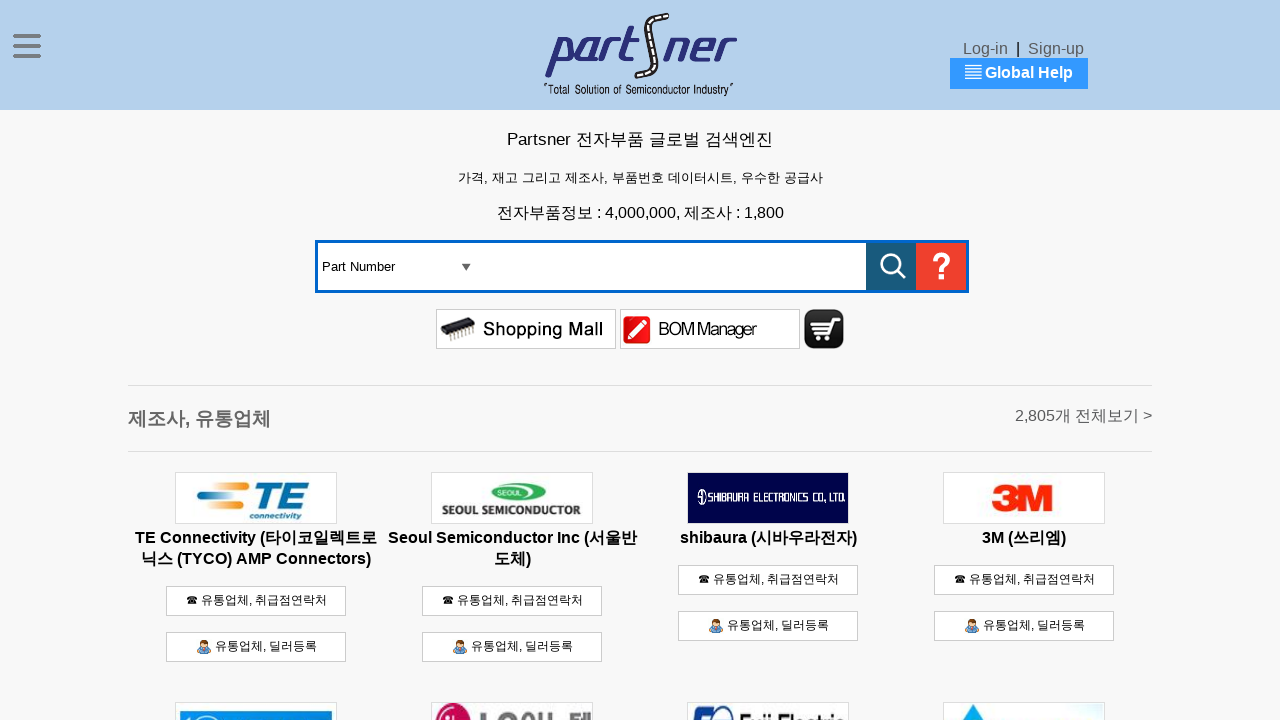

Filled search box with part number 'STM32F103C8T6' on #q_txt
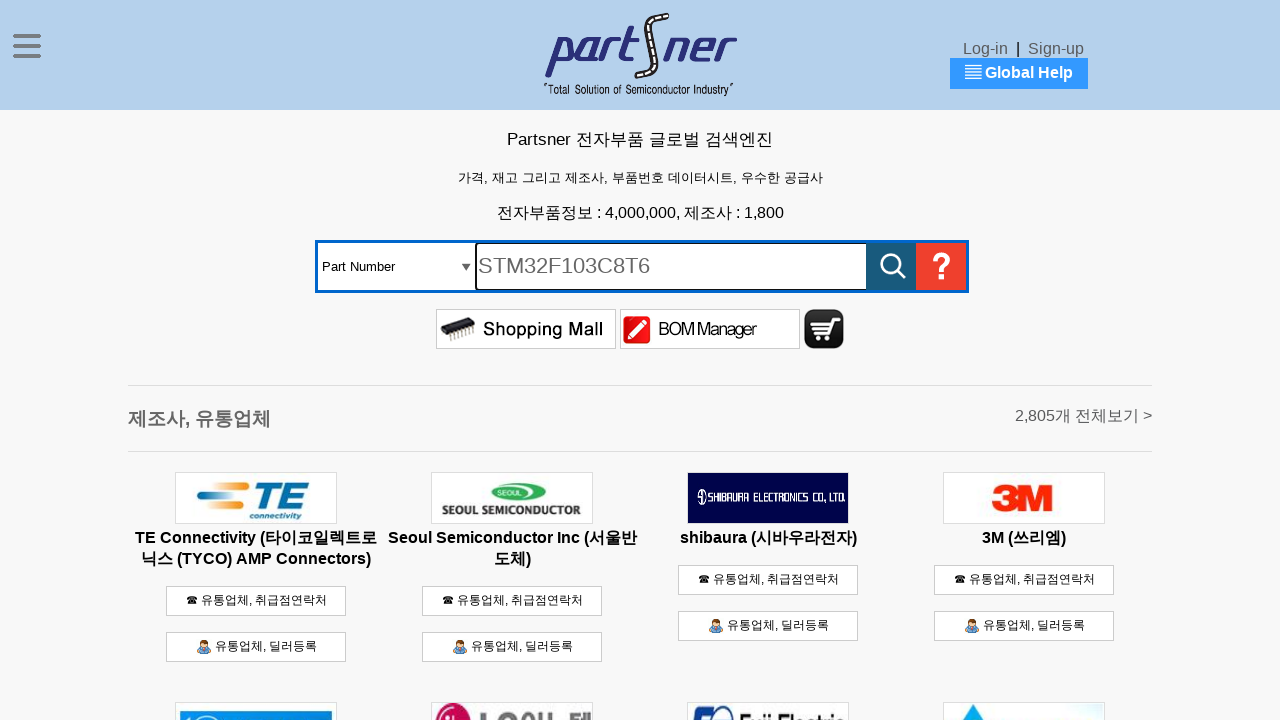

Submitted search by pressing Enter on #q_txt
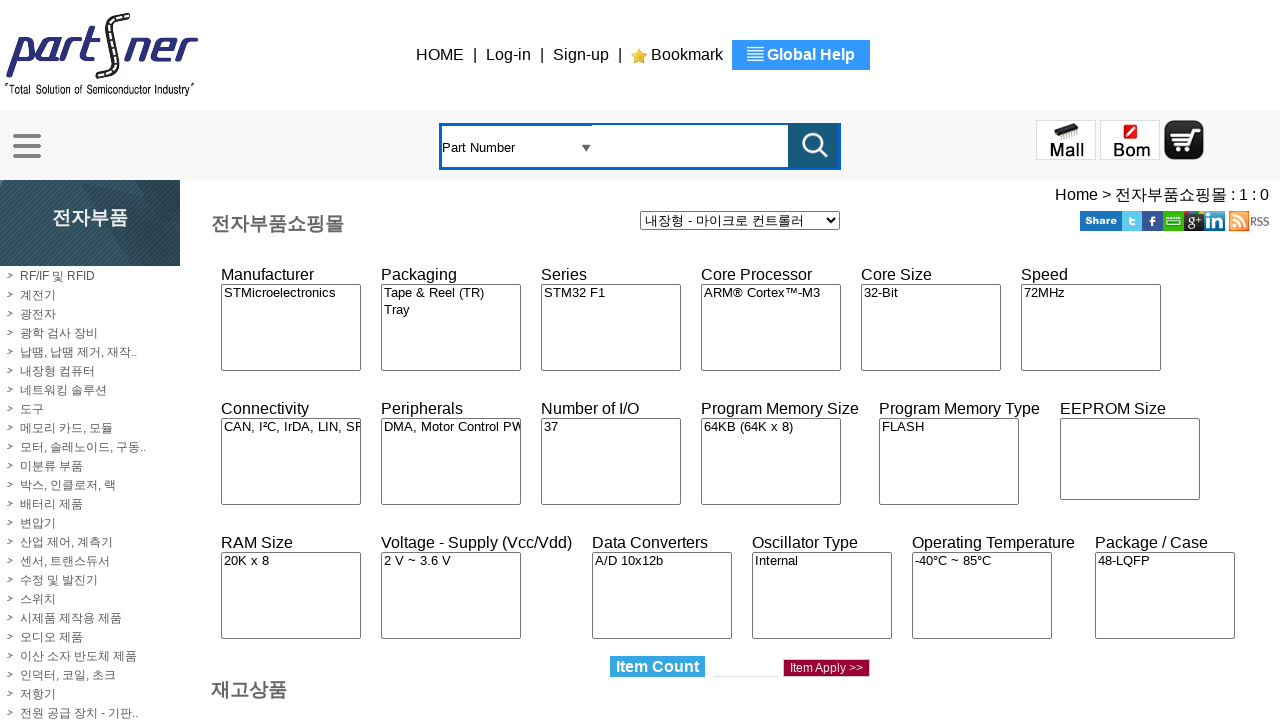

Waited for search results to load (networkidle)
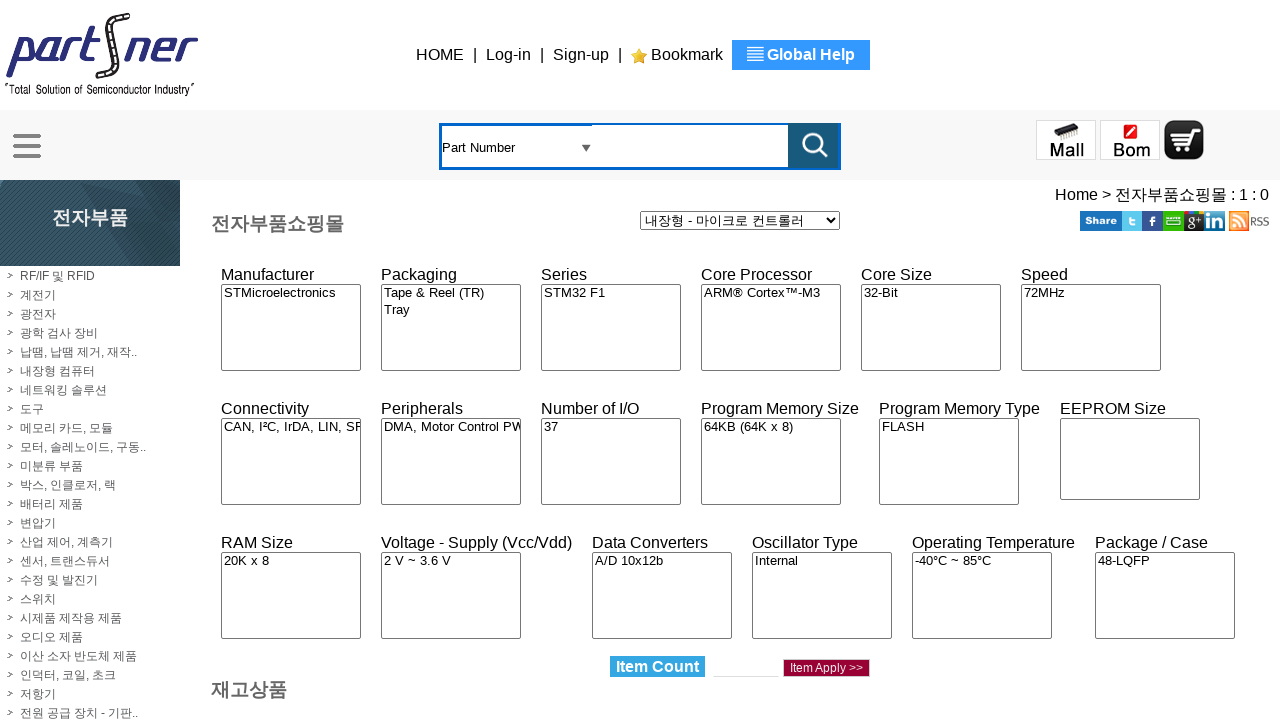

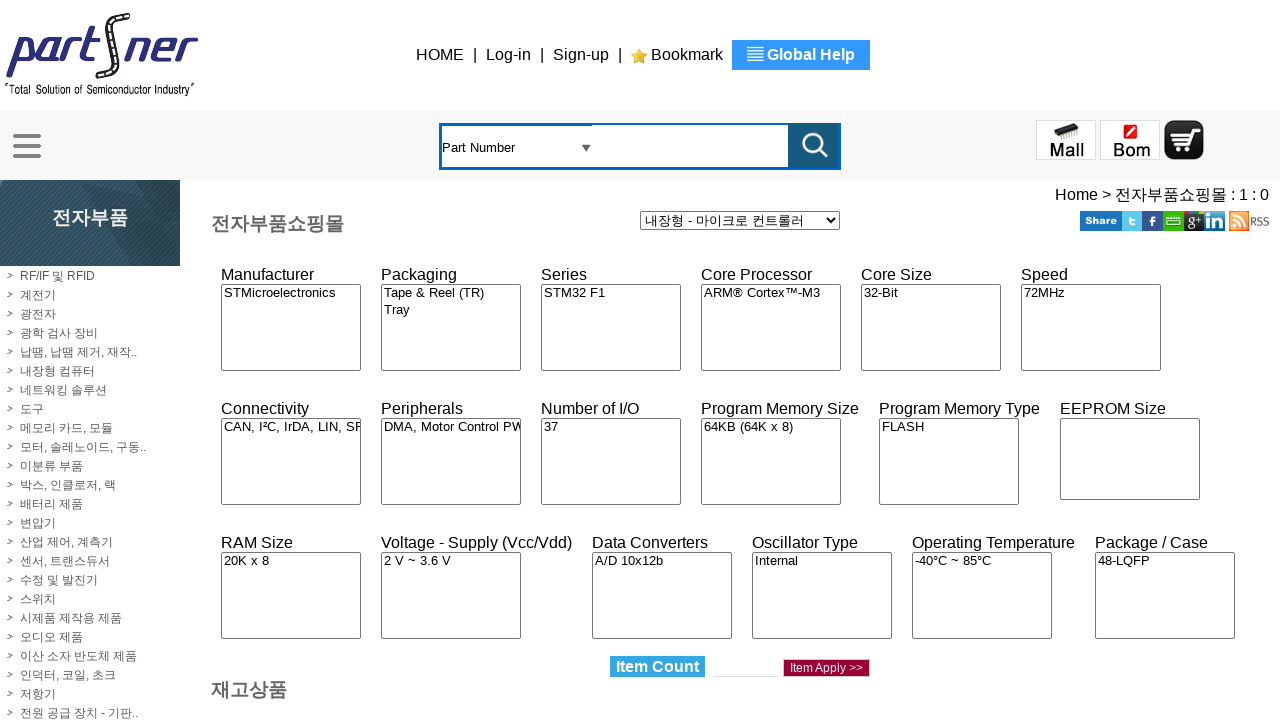